Tests drag and drop functionality on jQueryUI's droppable demo page by dragging an element onto a target, then switches back to main content and interacts with a search box.

Starting URL: https://jqueryui.com/droppable/

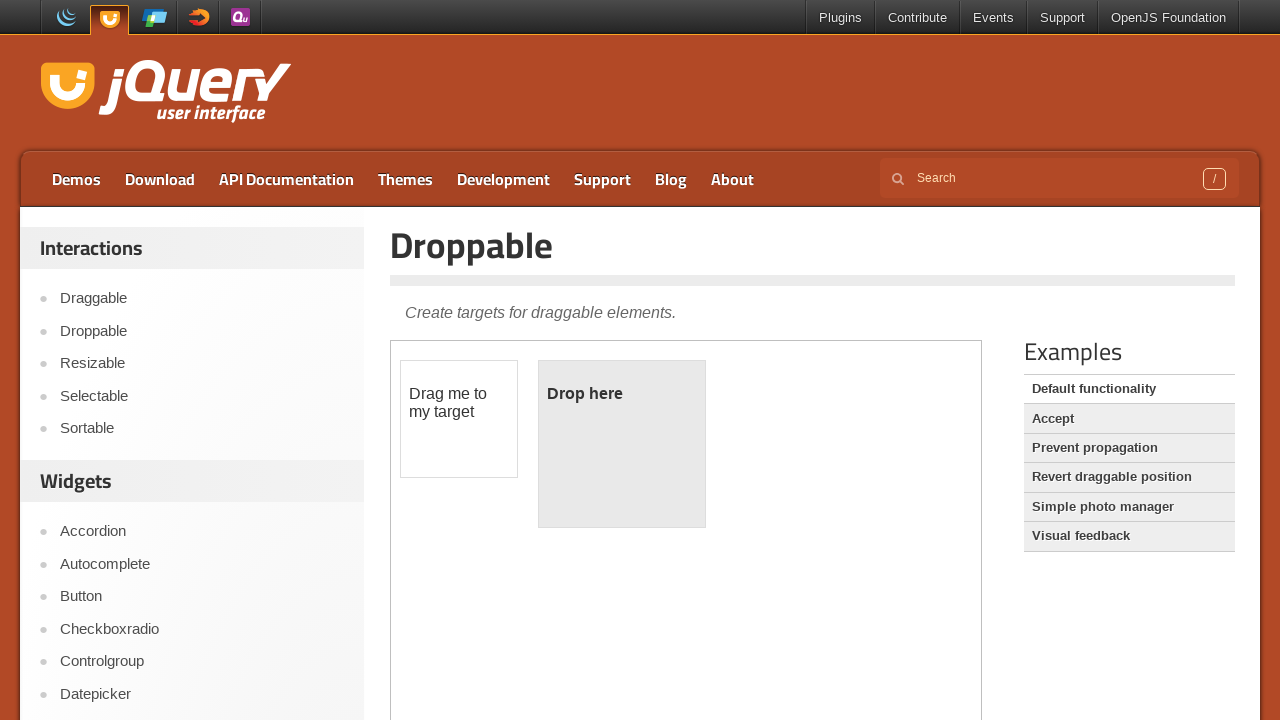

Set viewport size to 1920x1080
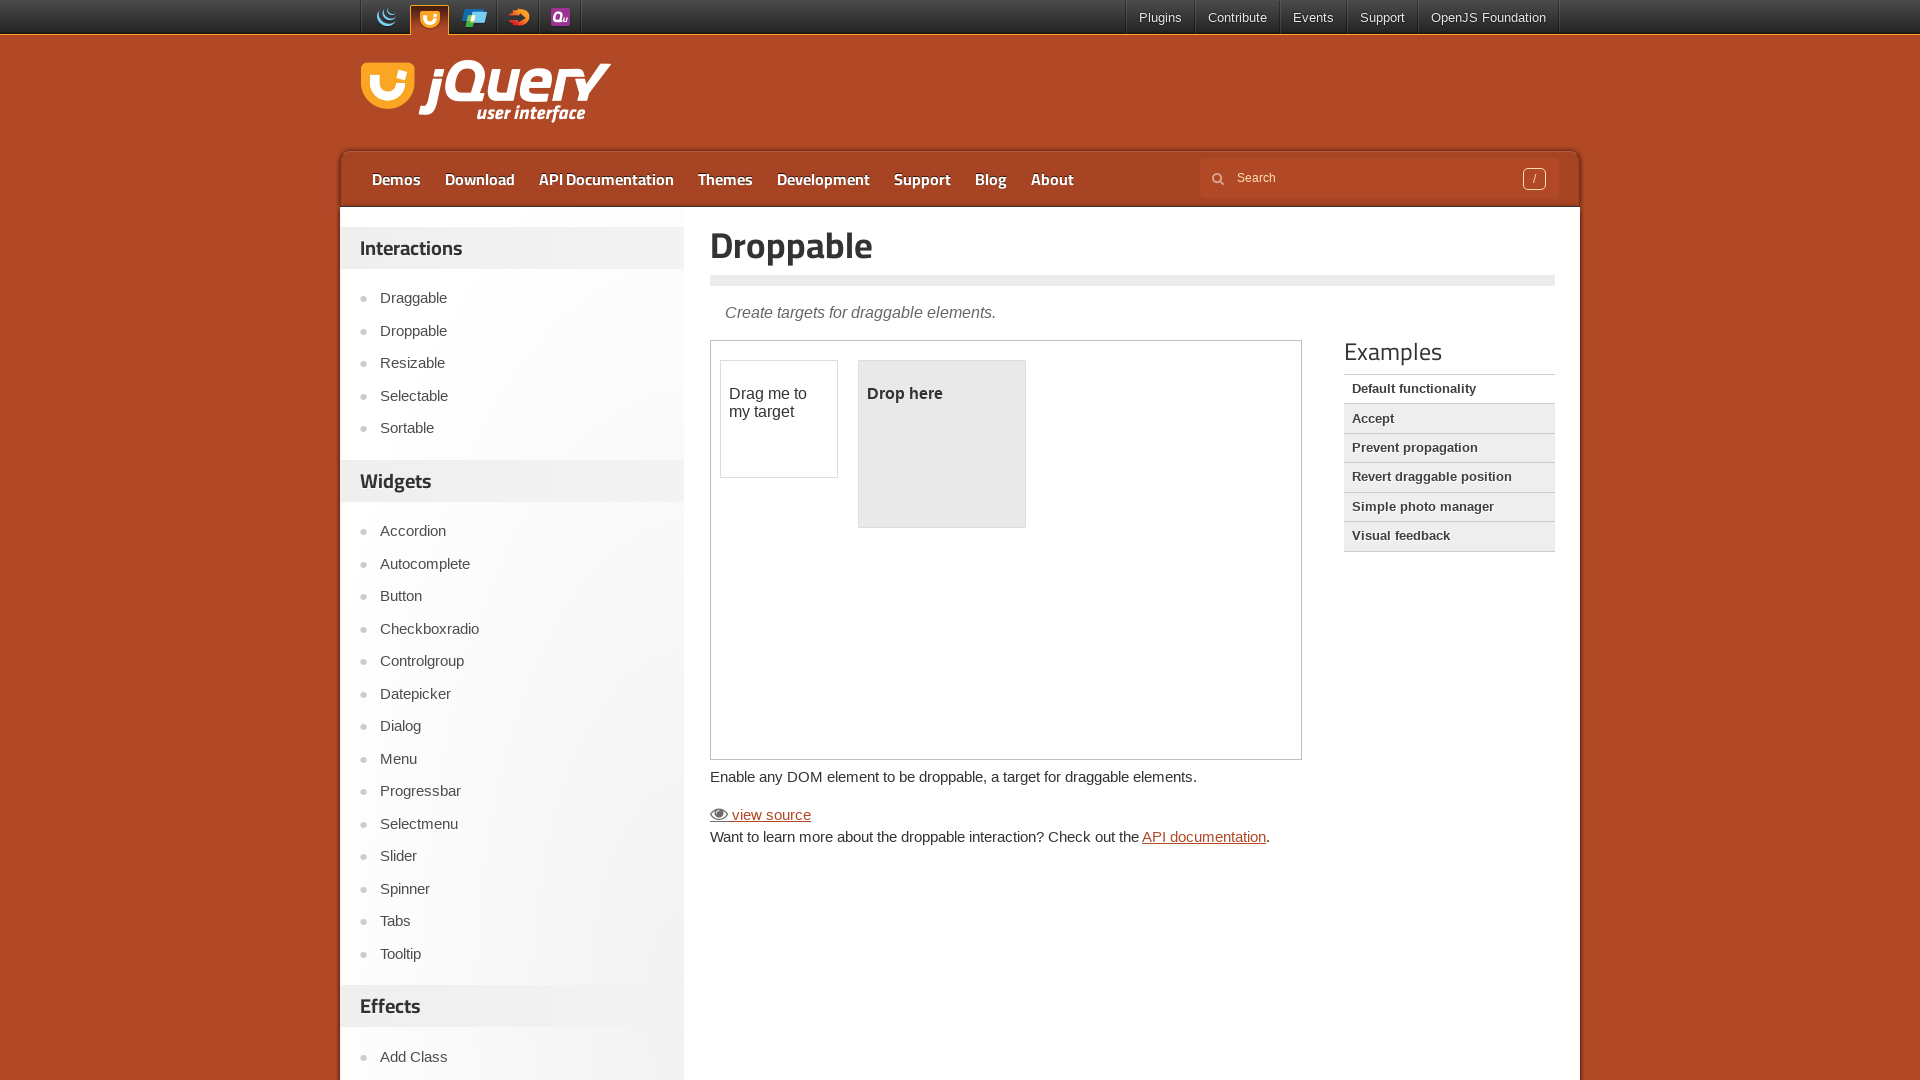

Located demo iframe
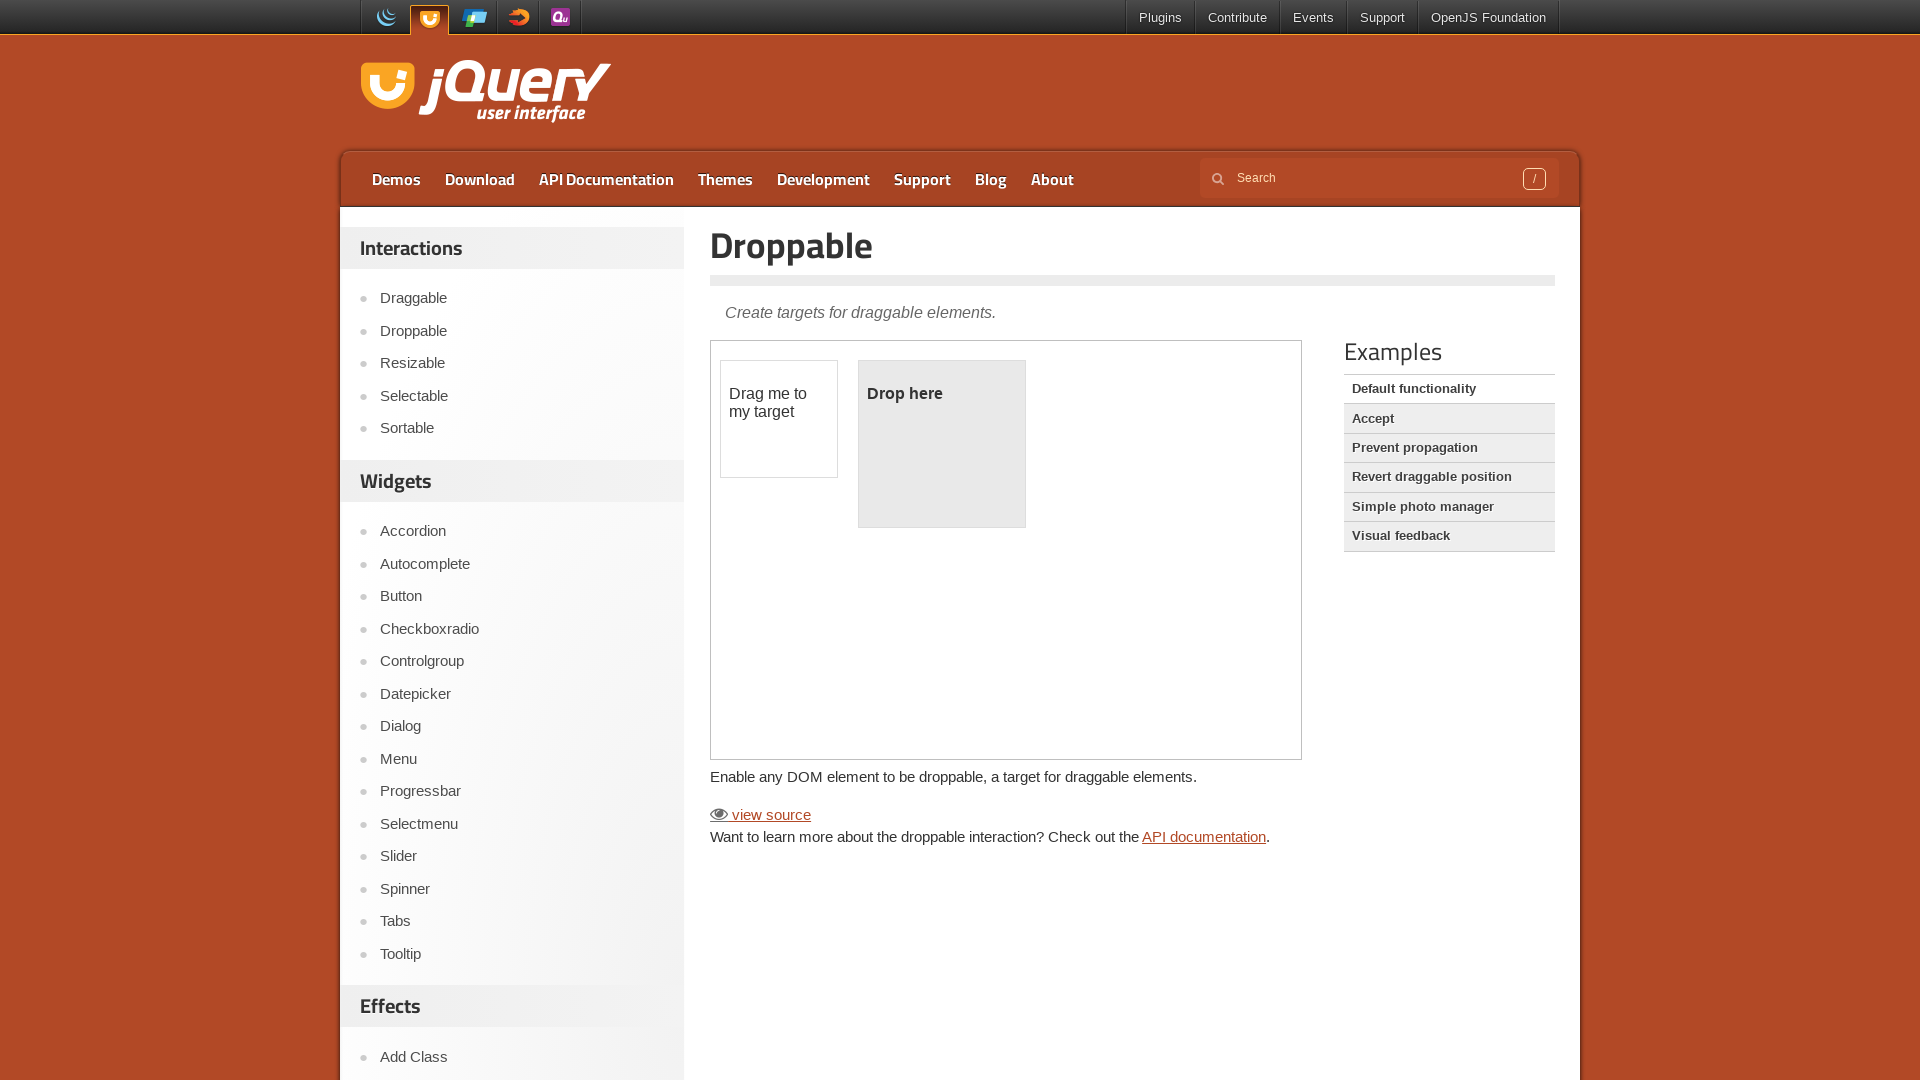

Located draggable source element
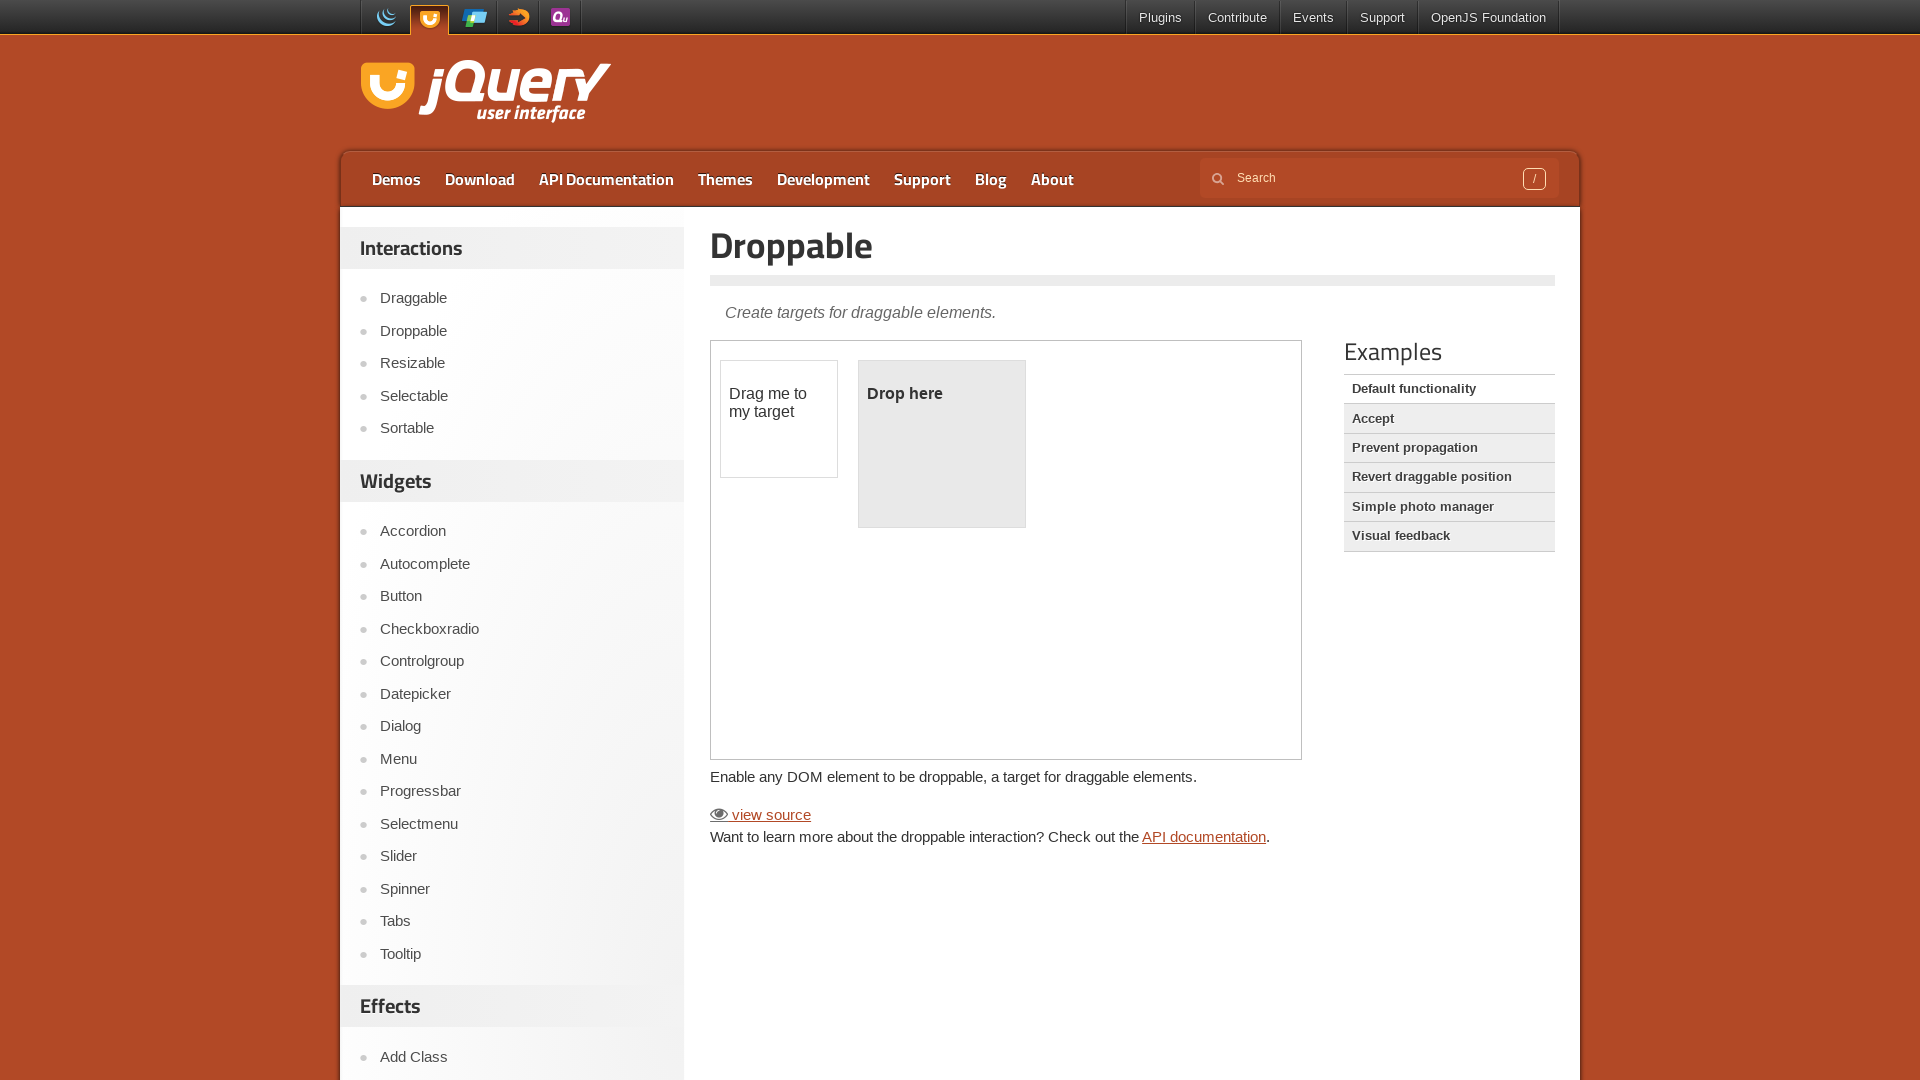

Located droppable target element
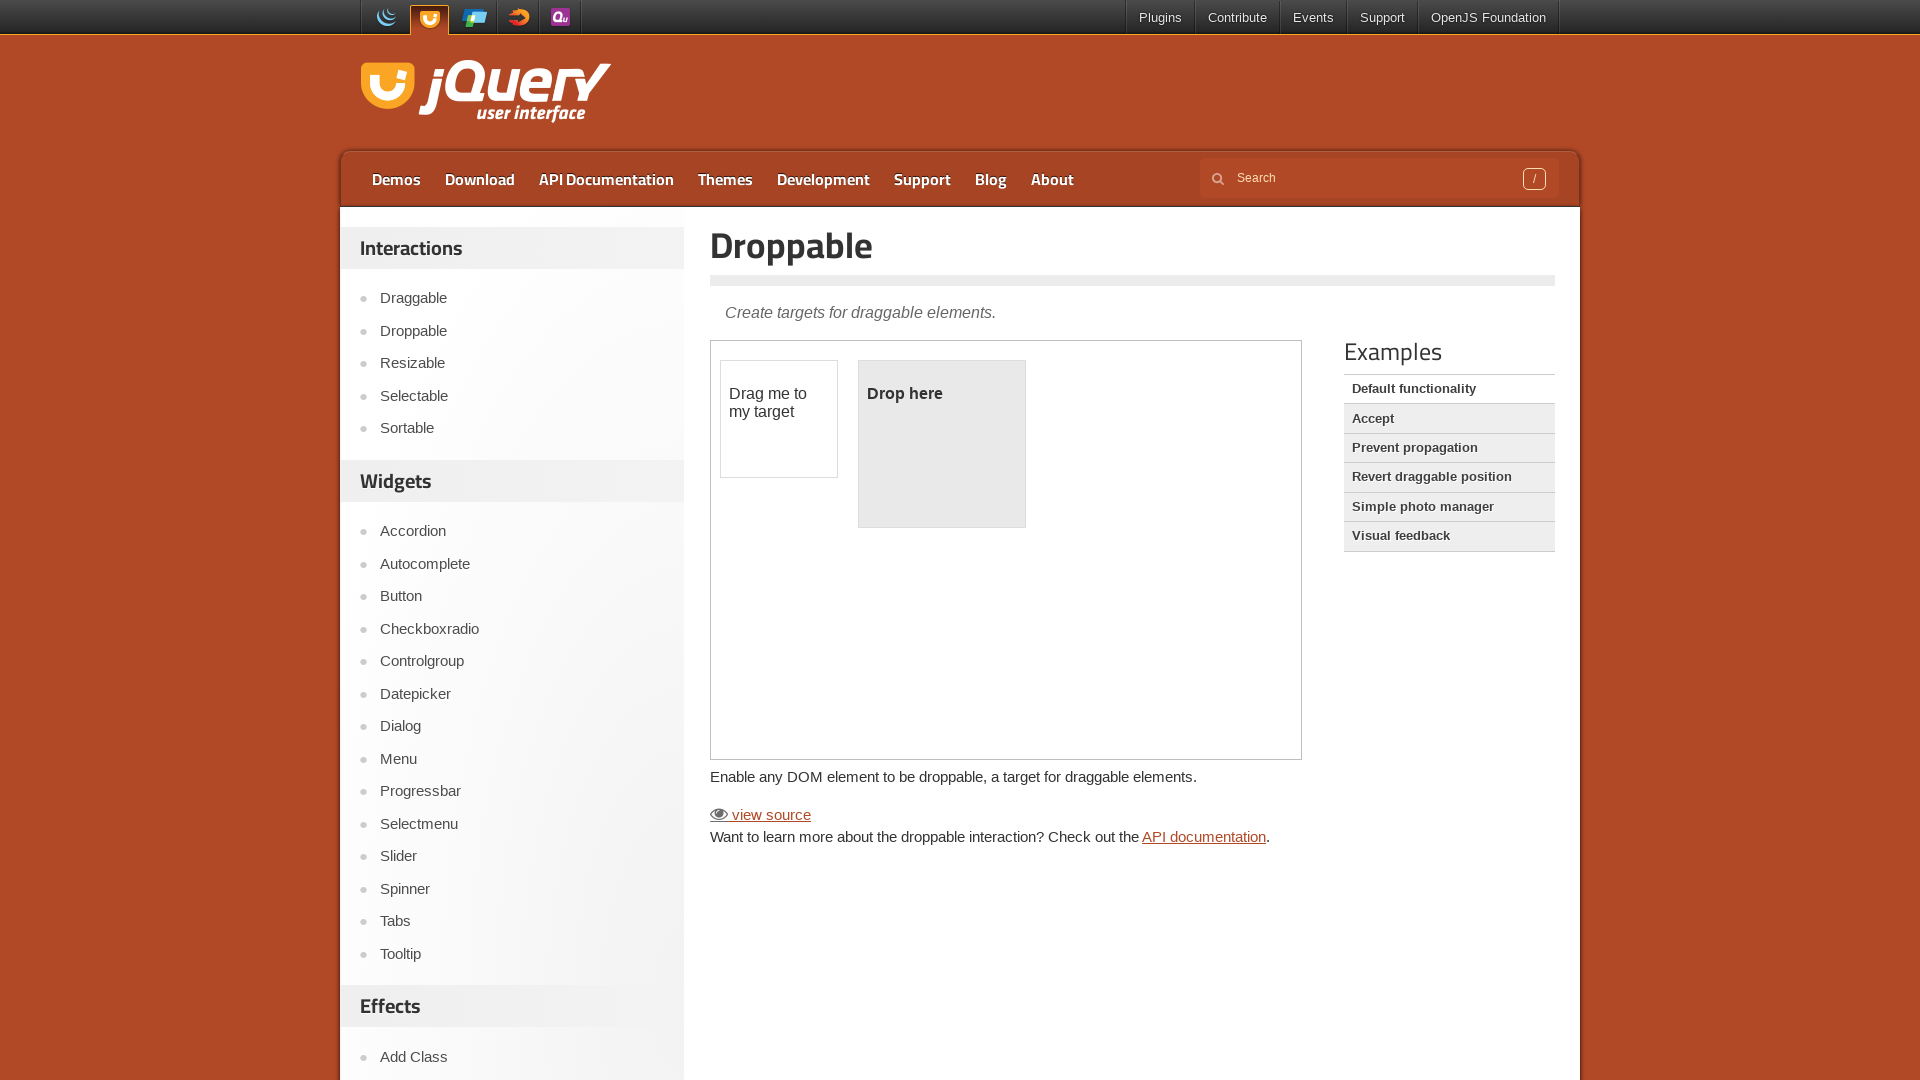

Dragged source element onto target element at (942, 444)
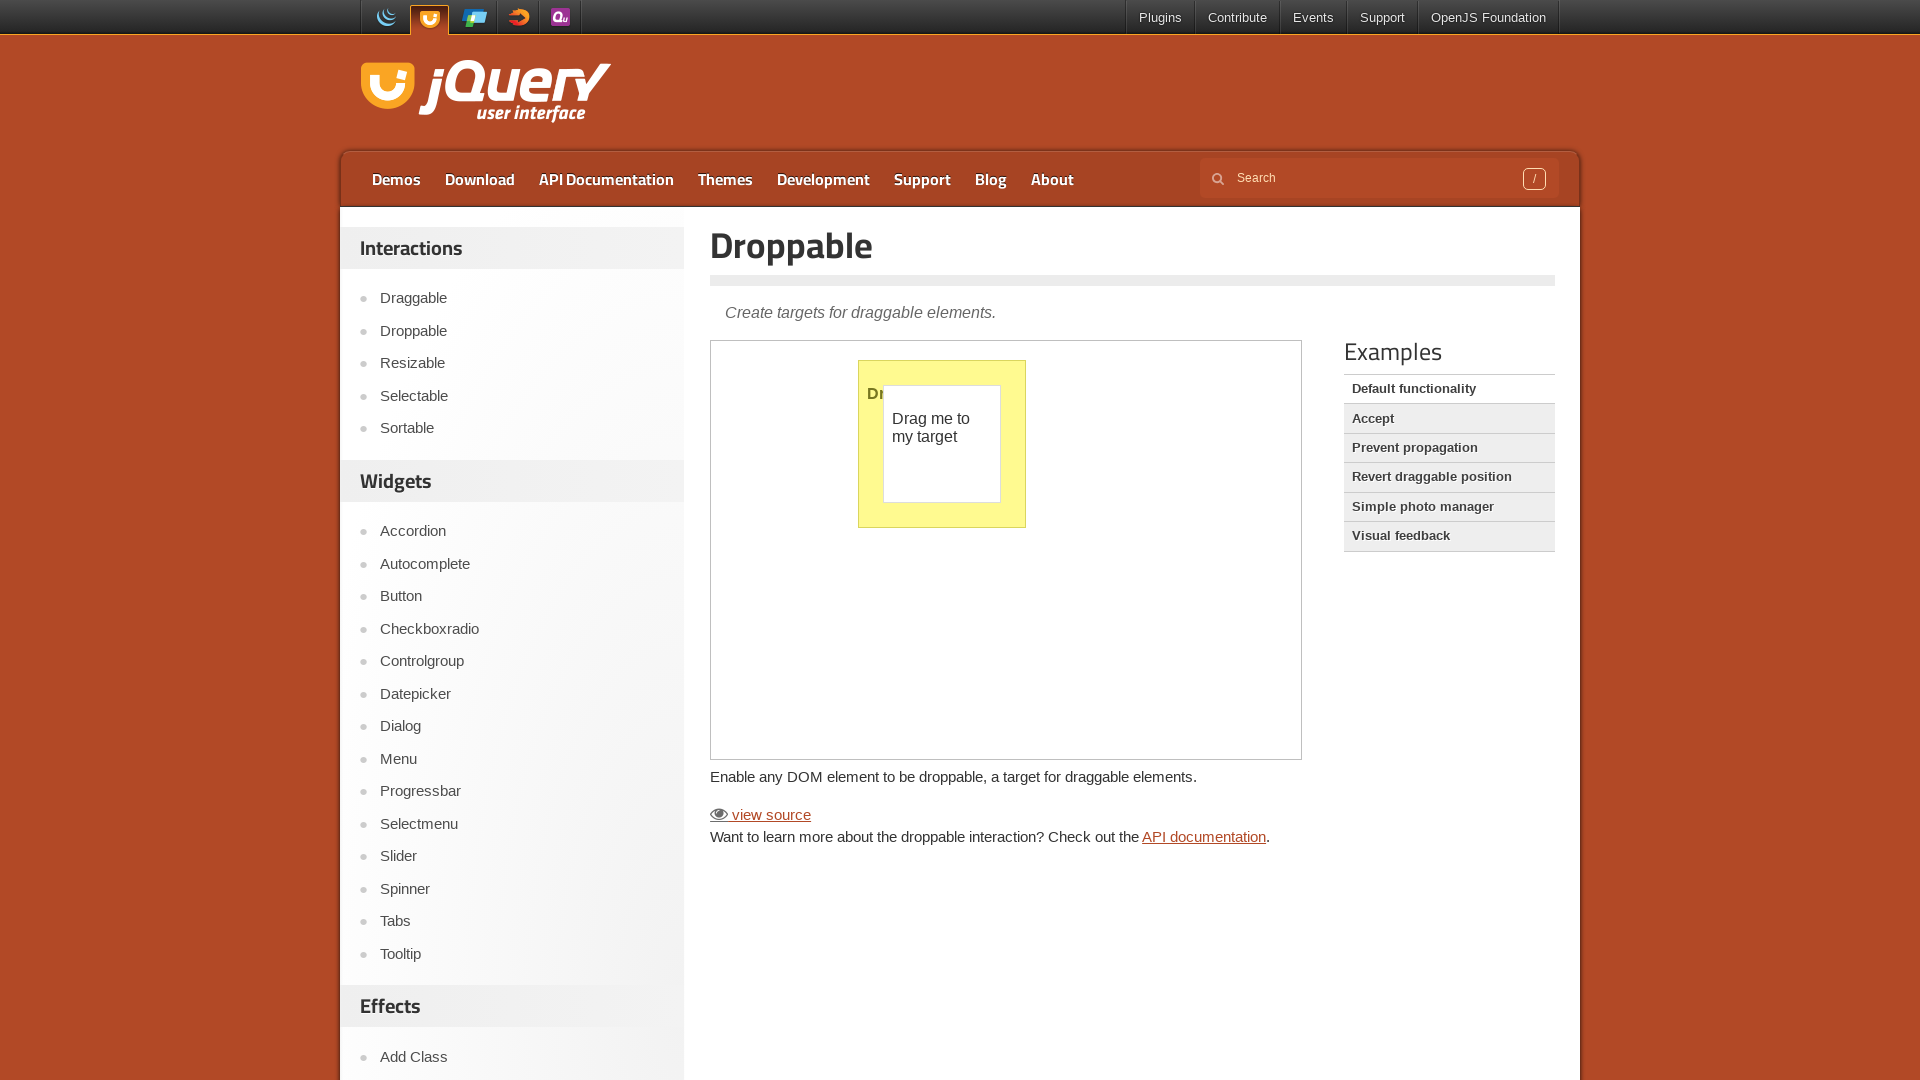

Filled search box with 'test' on input[name='s']
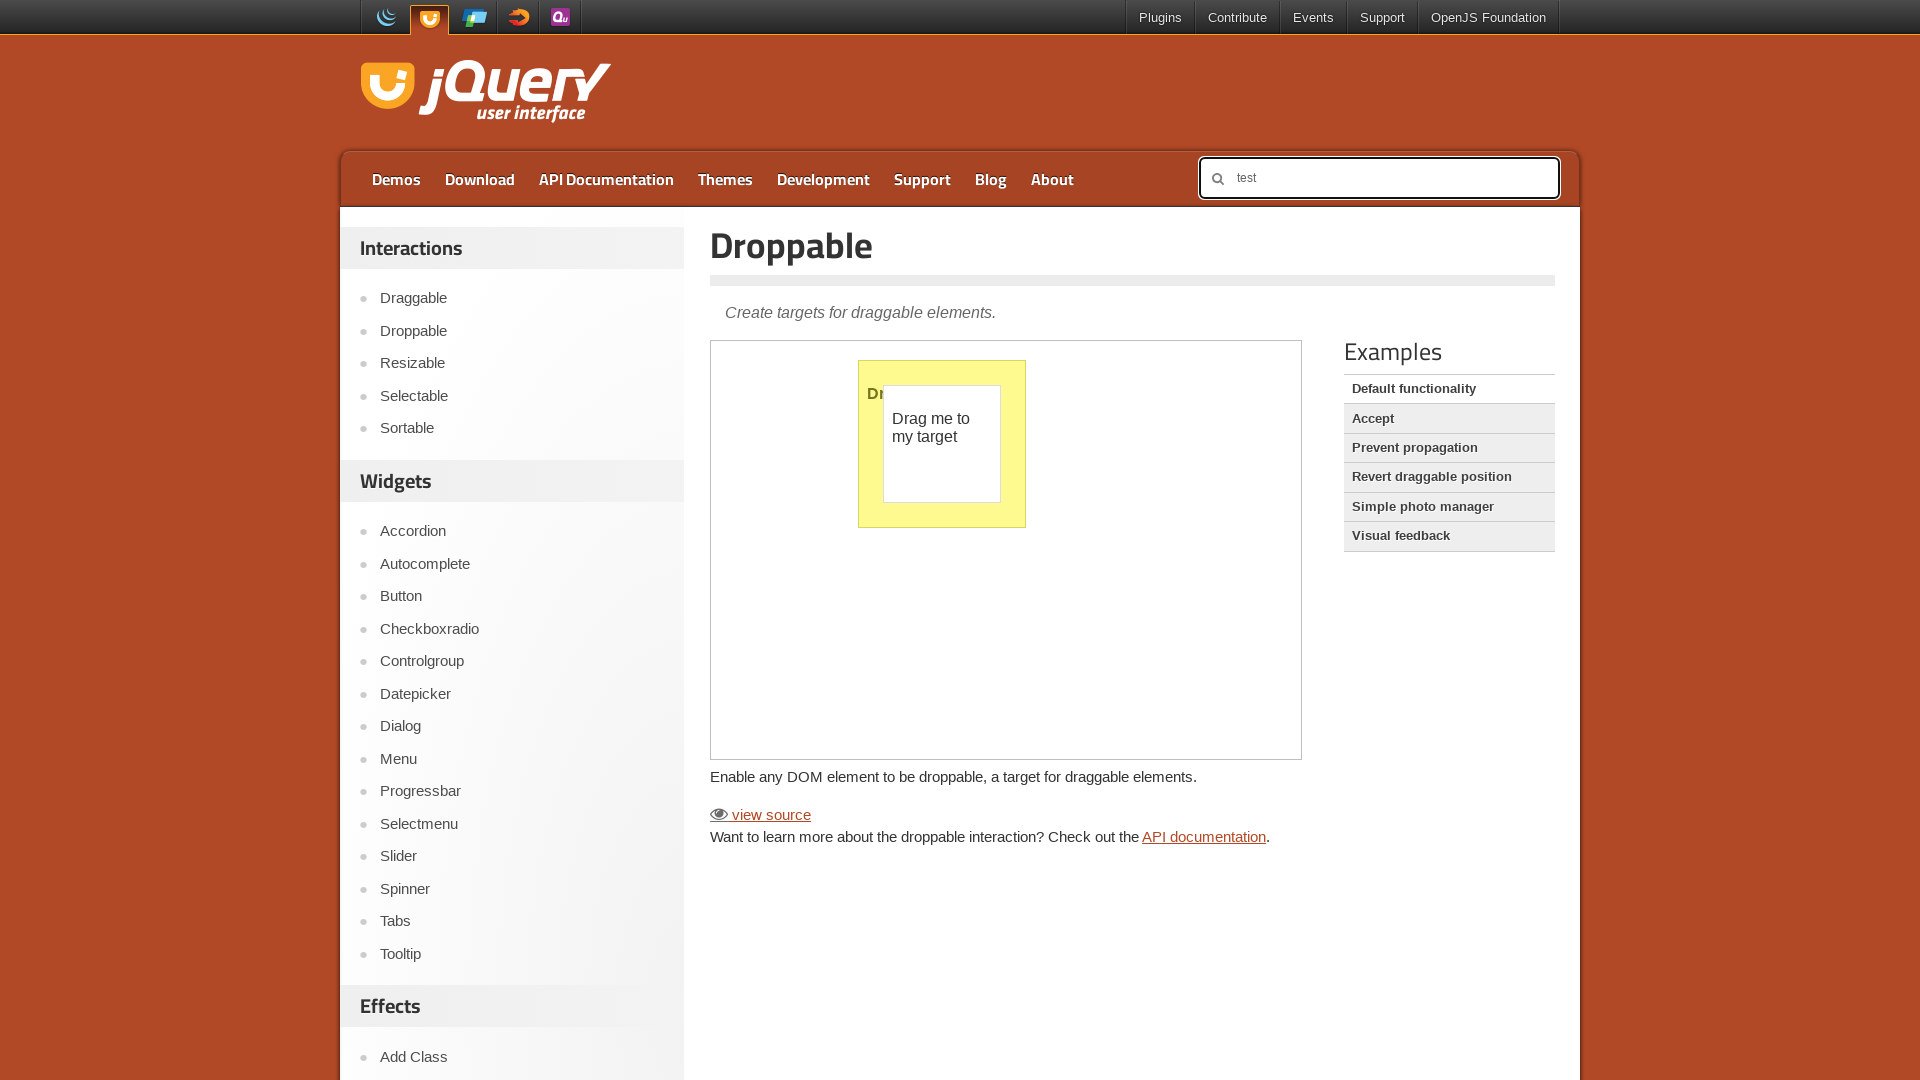

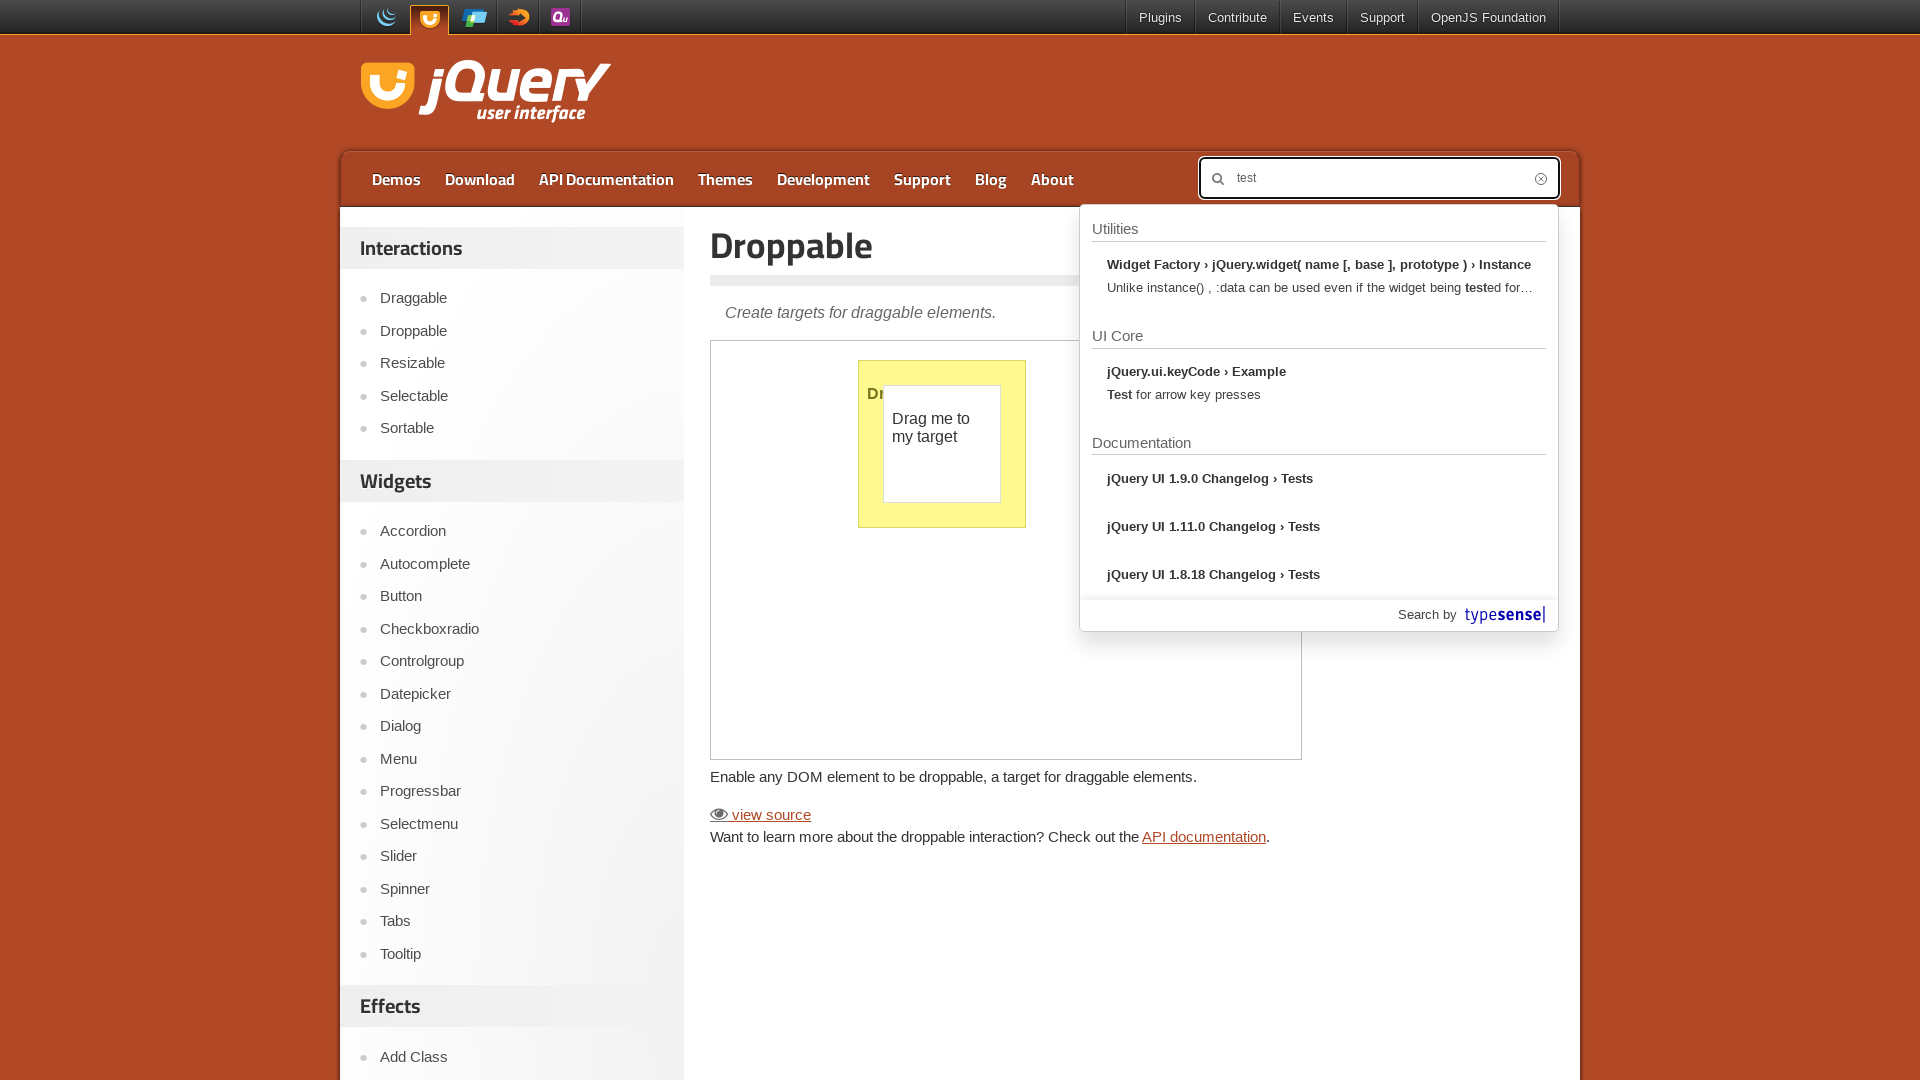